Tests page scrolling and table scrolling functionality on an automation practice page, then verifies that the sum of values in a table column matches the displayed total amount.

Starting URL: https://rahulshettyacademy.com/AutomationPractice/

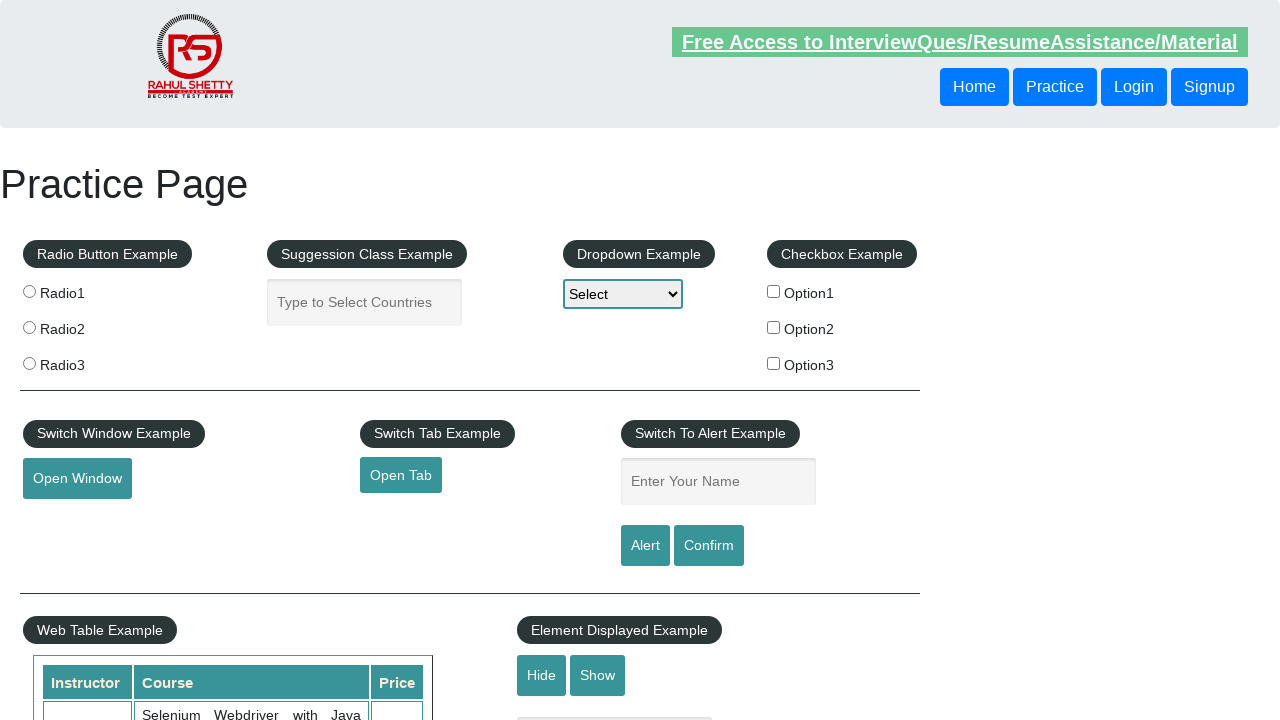

Scrolled down the page by 500 pixels
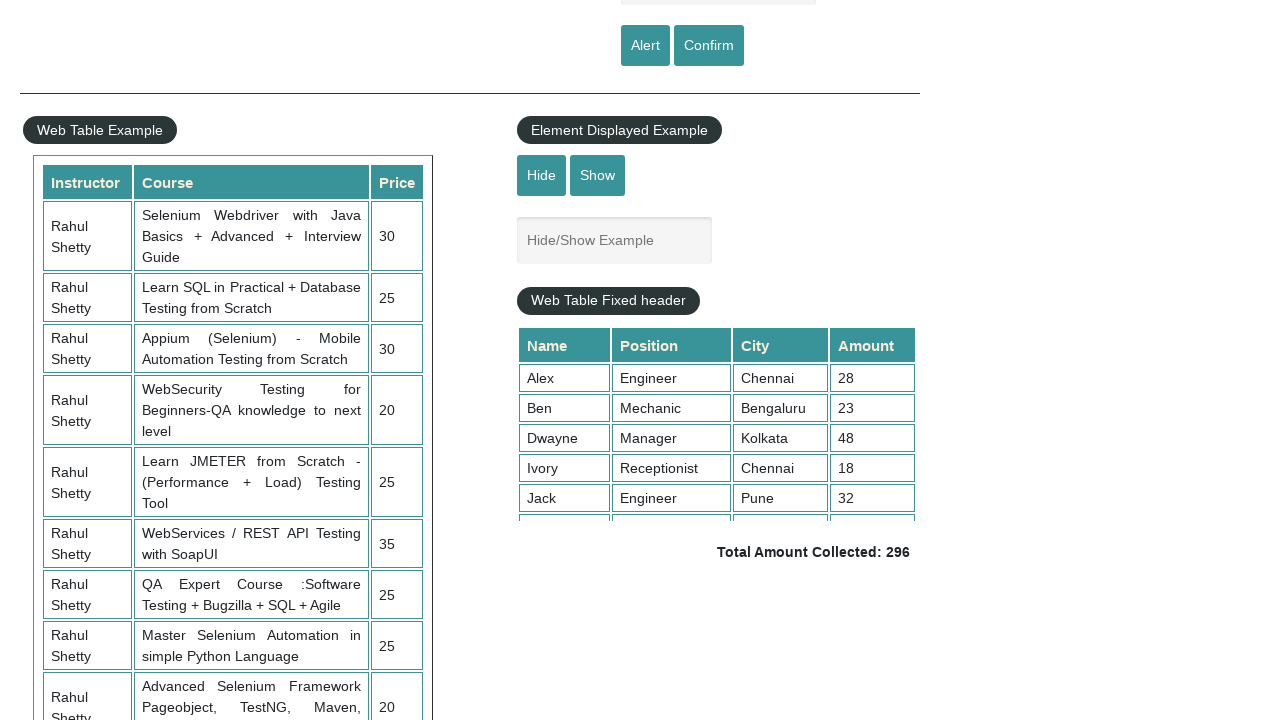

Waited for page scroll to complete
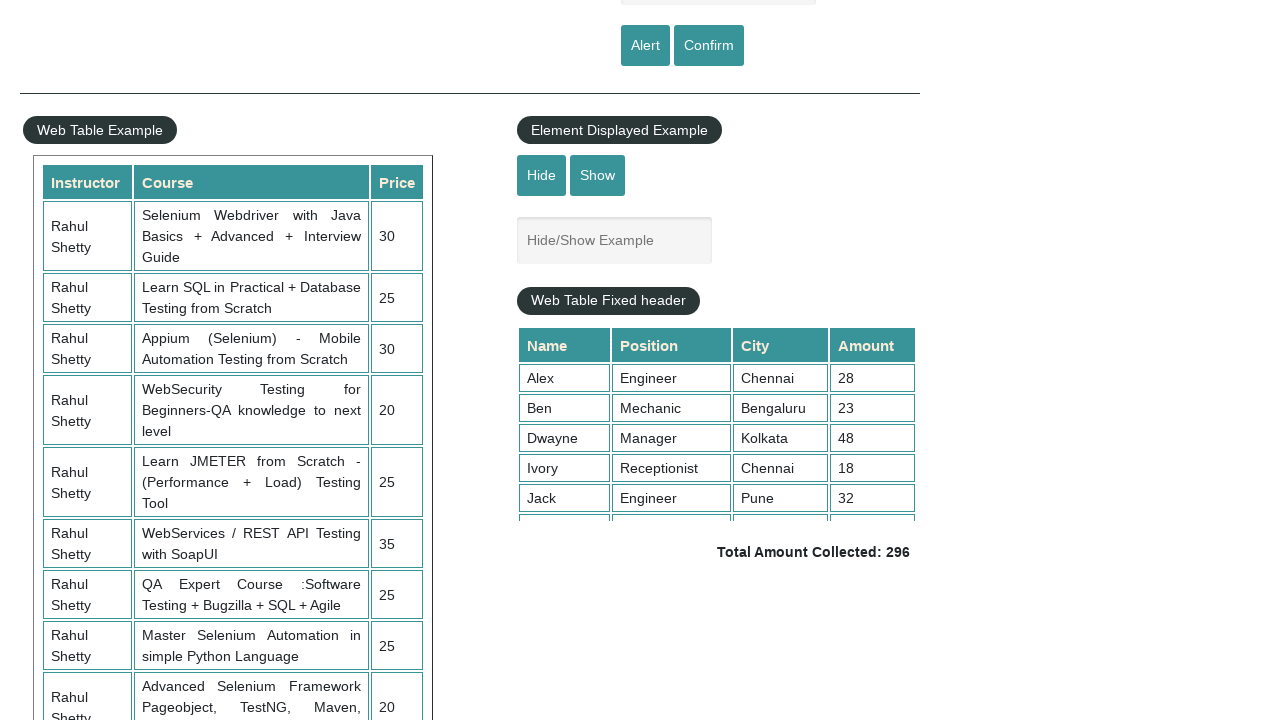

Scrolled table element by 500 pixels
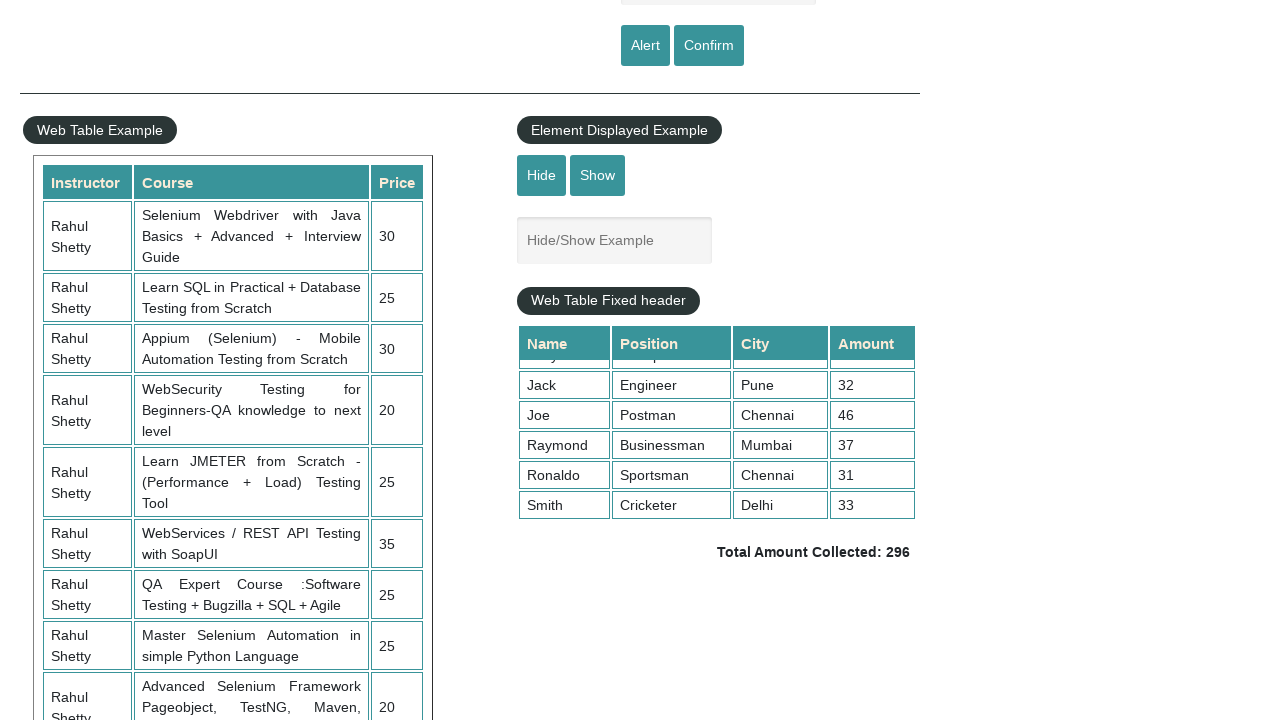

Table content loaded and visible
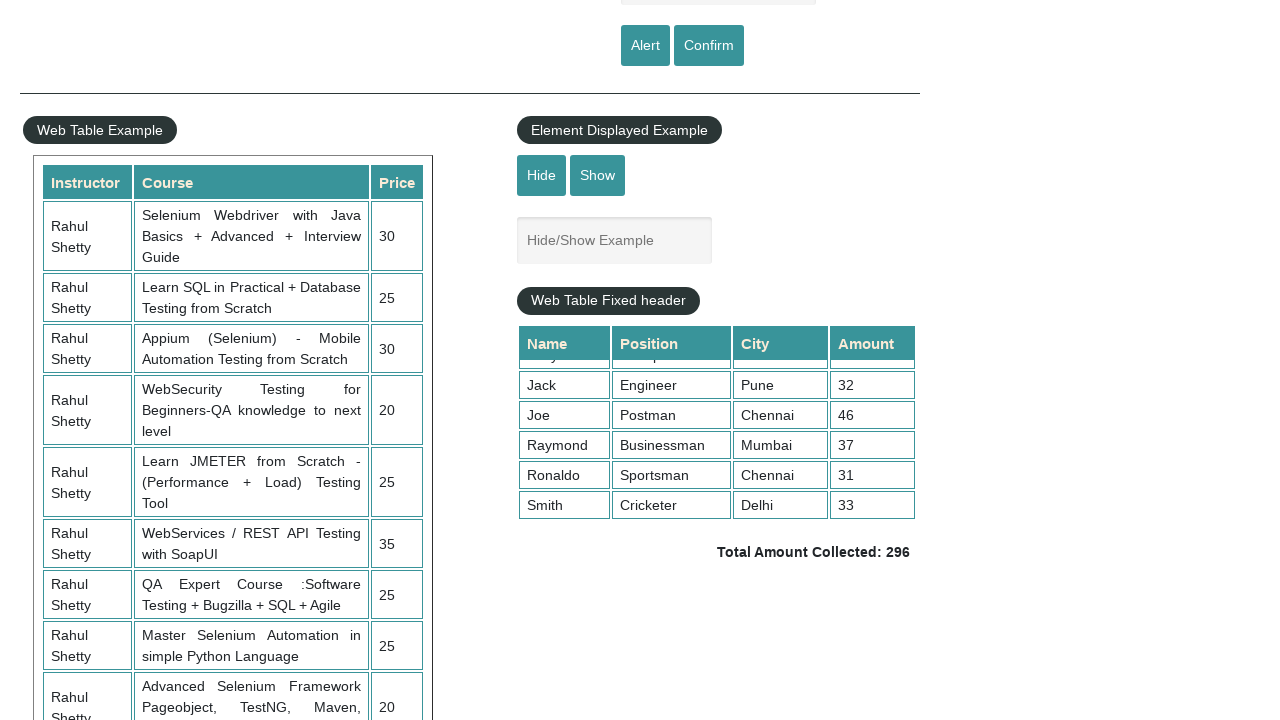

Retrieved all values from 4th column of table
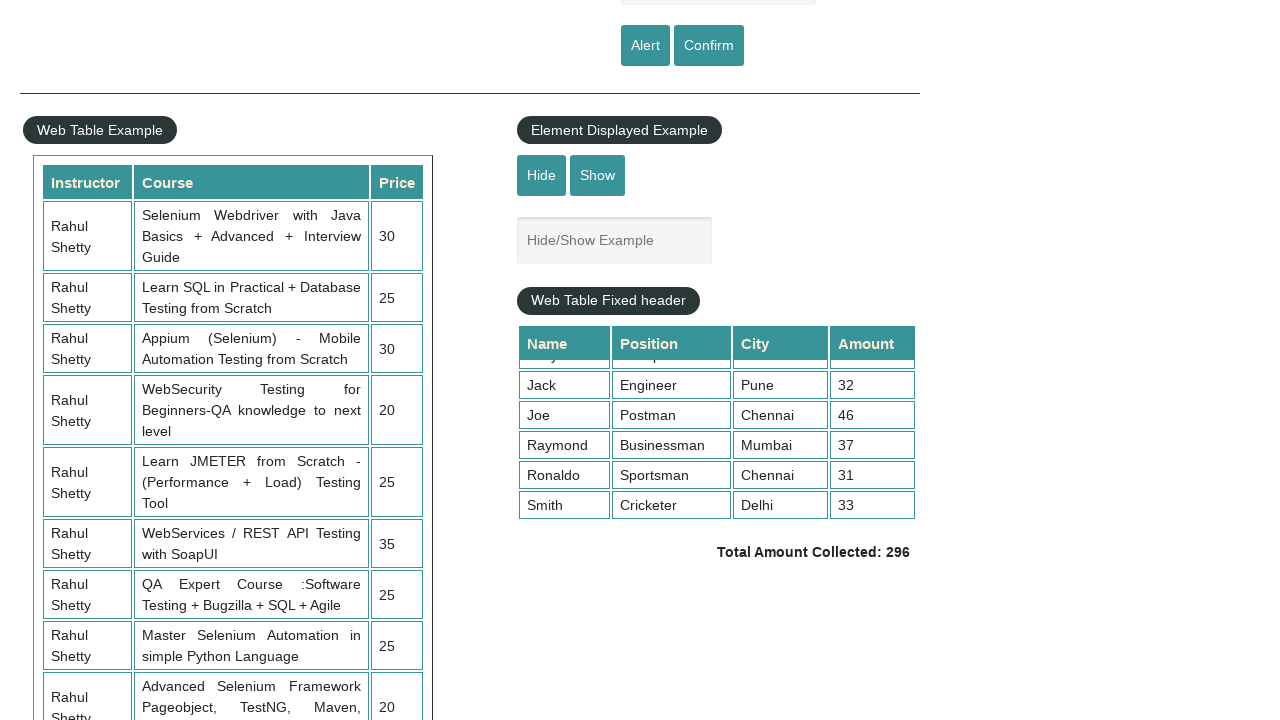

Calculated sum of table column 4 values: 296
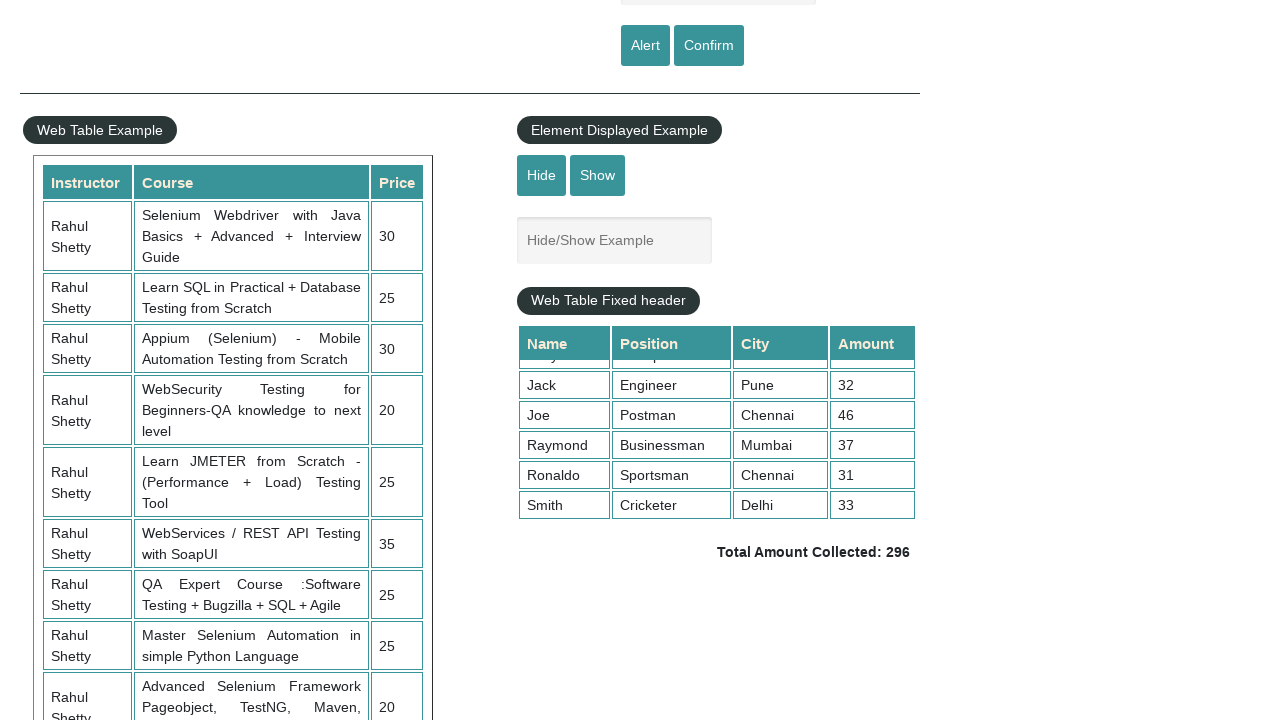

Retrieved displayed total amount: 296
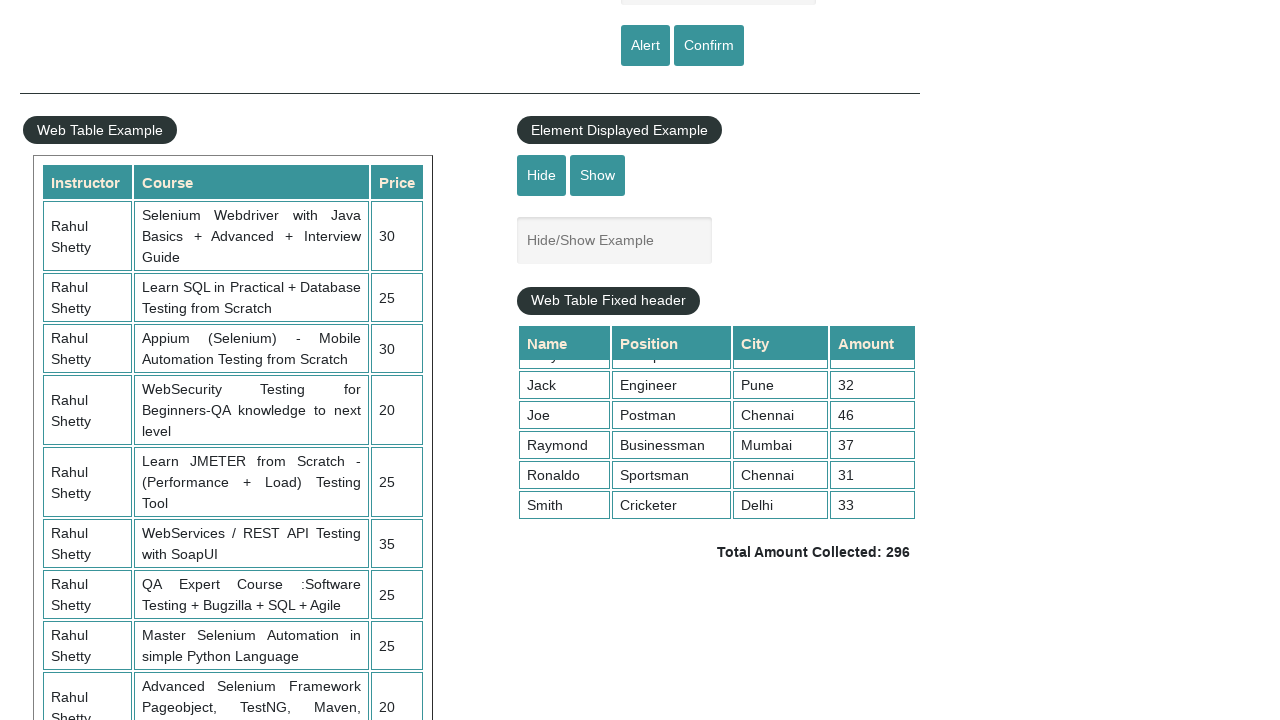

Verified calculated sum (296) matches displayed total (296)
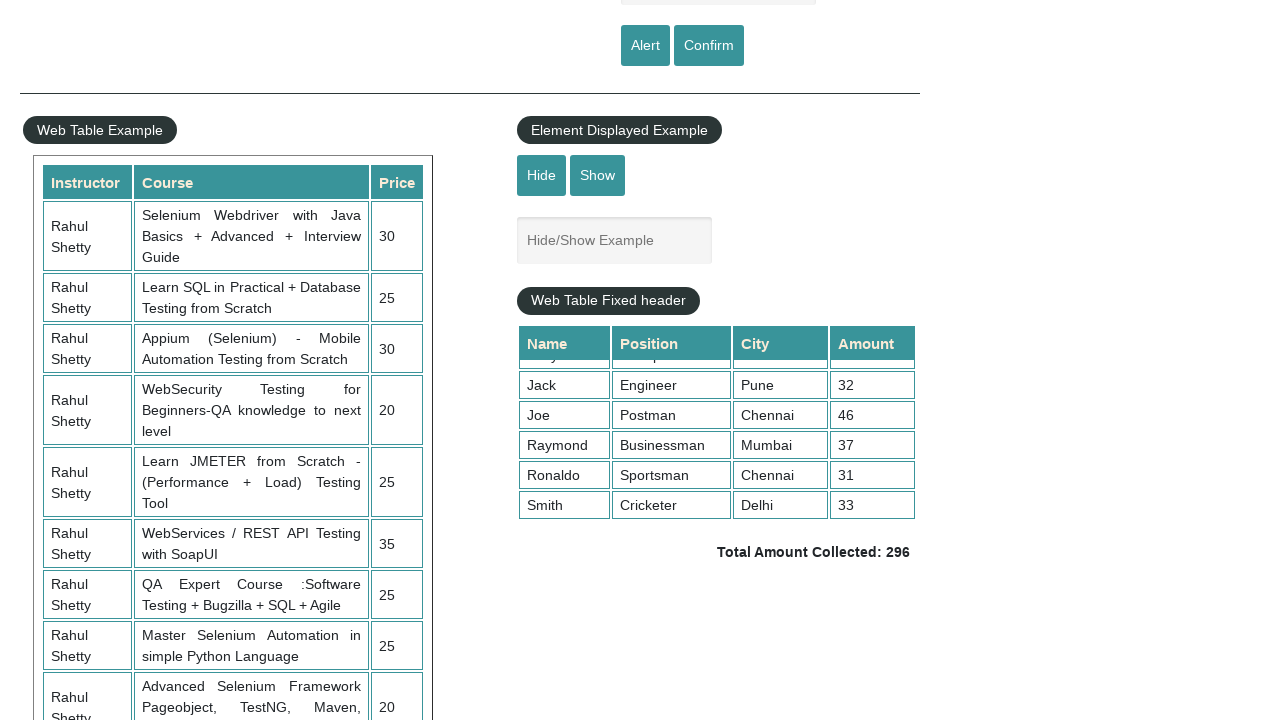

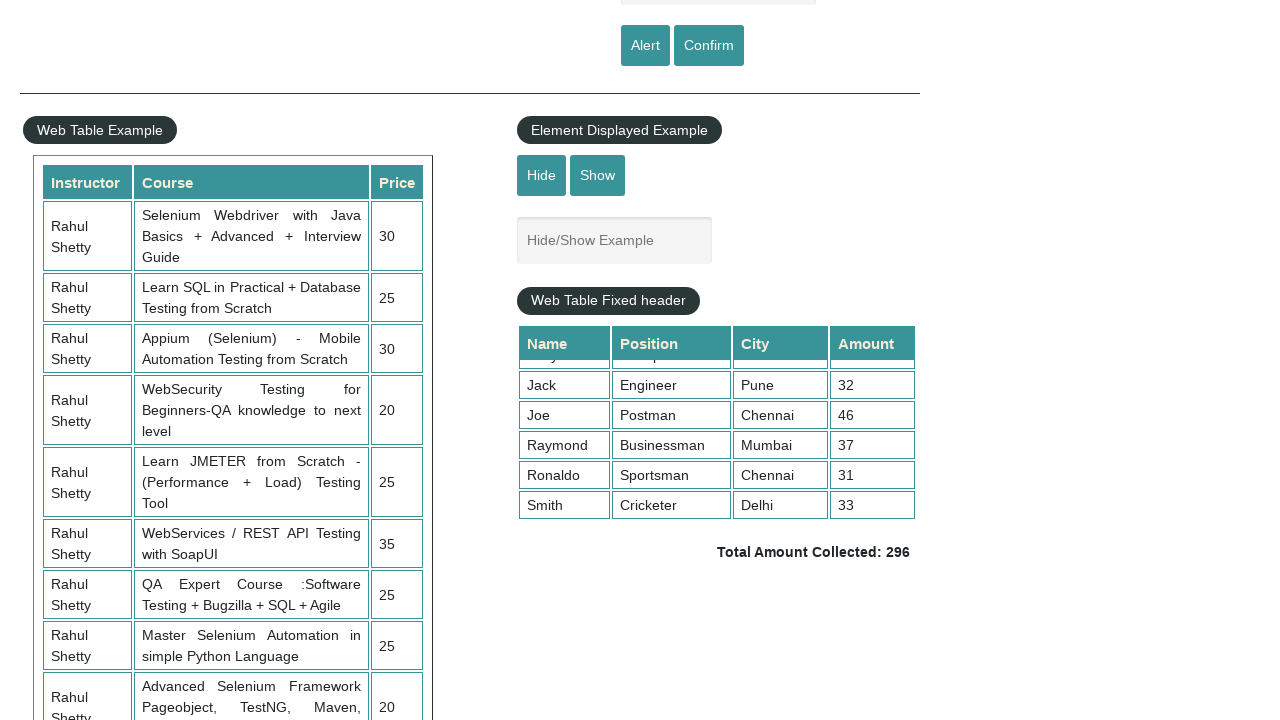